Tests table sorting by clicking the Due column header and verifying values are sorted in ascending order

Starting URL: http://the-internet.herokuapp.com/tables

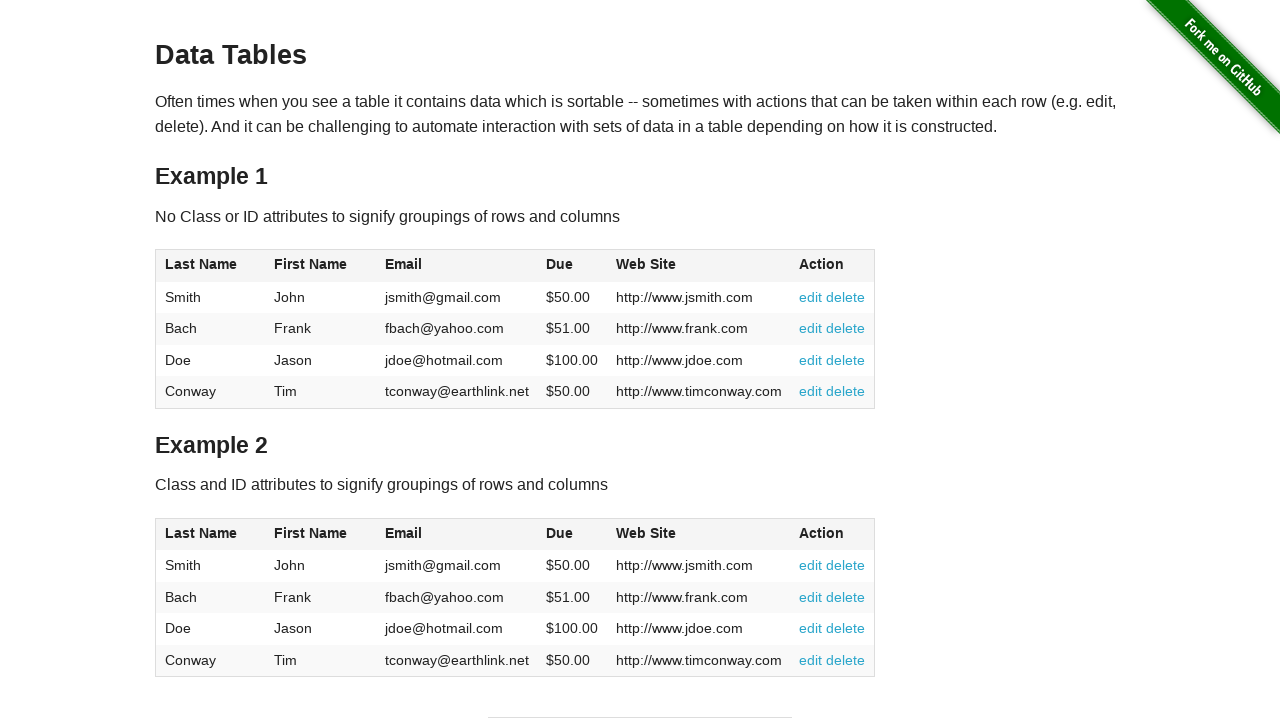

Clicked on Due column header to sort table at (572, 266) on #table1 thead tr th:nth-of-type(4)
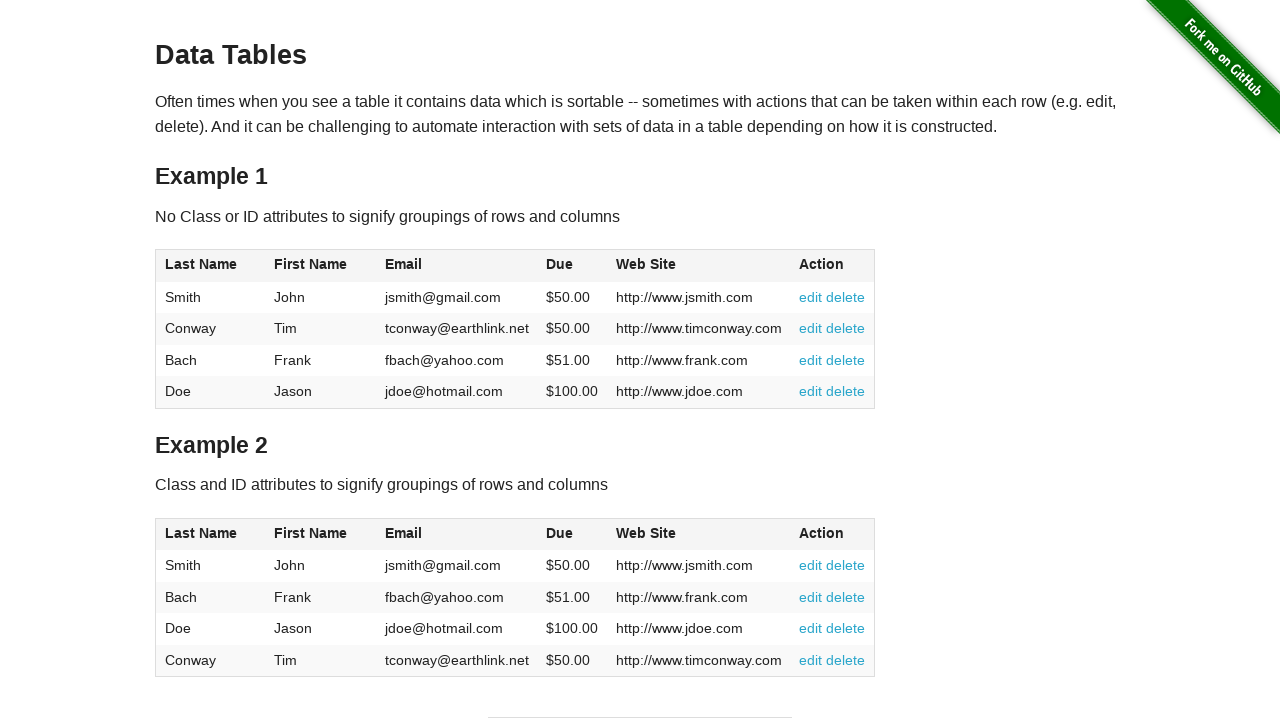

Waited for table to be sorted
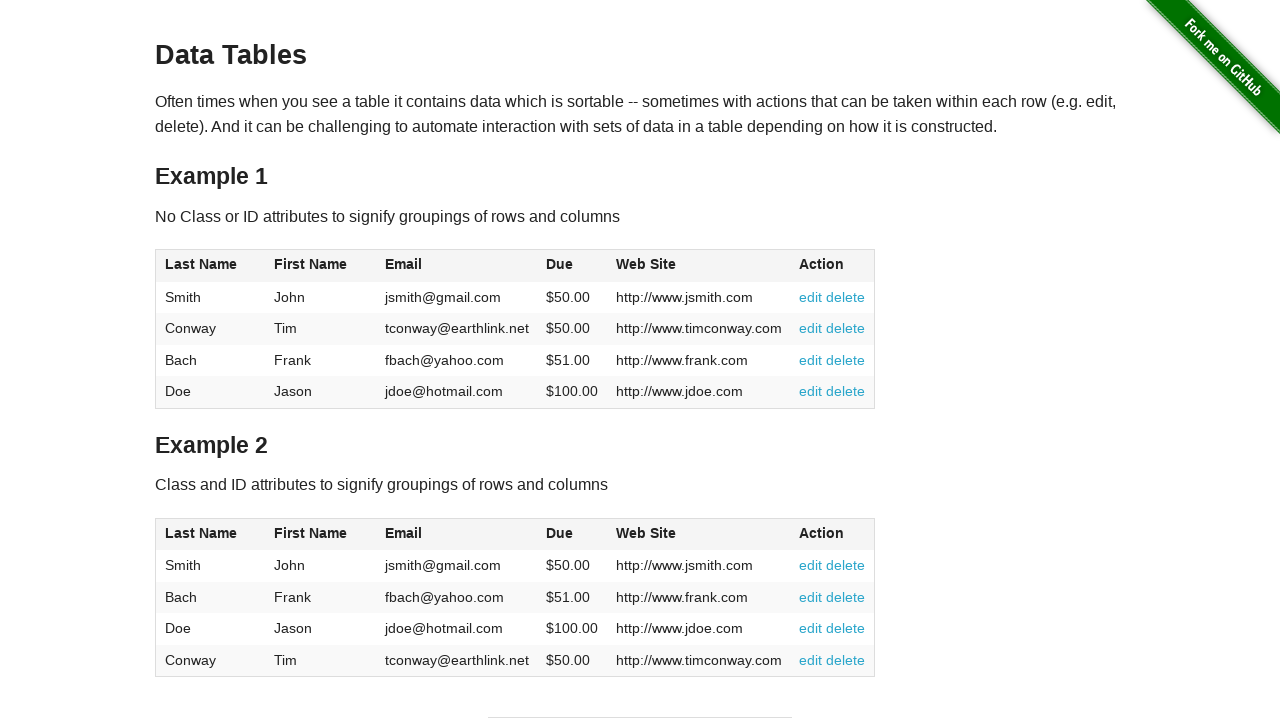

Verified Due column values are present in sorted table
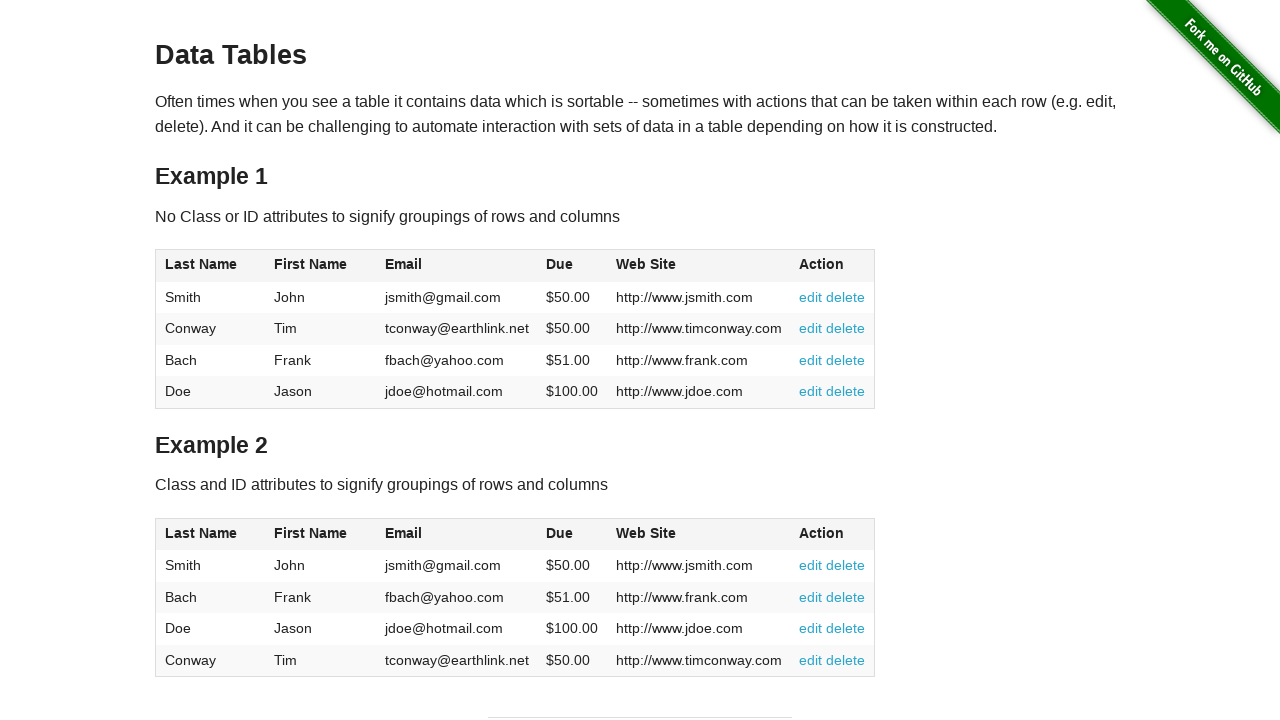

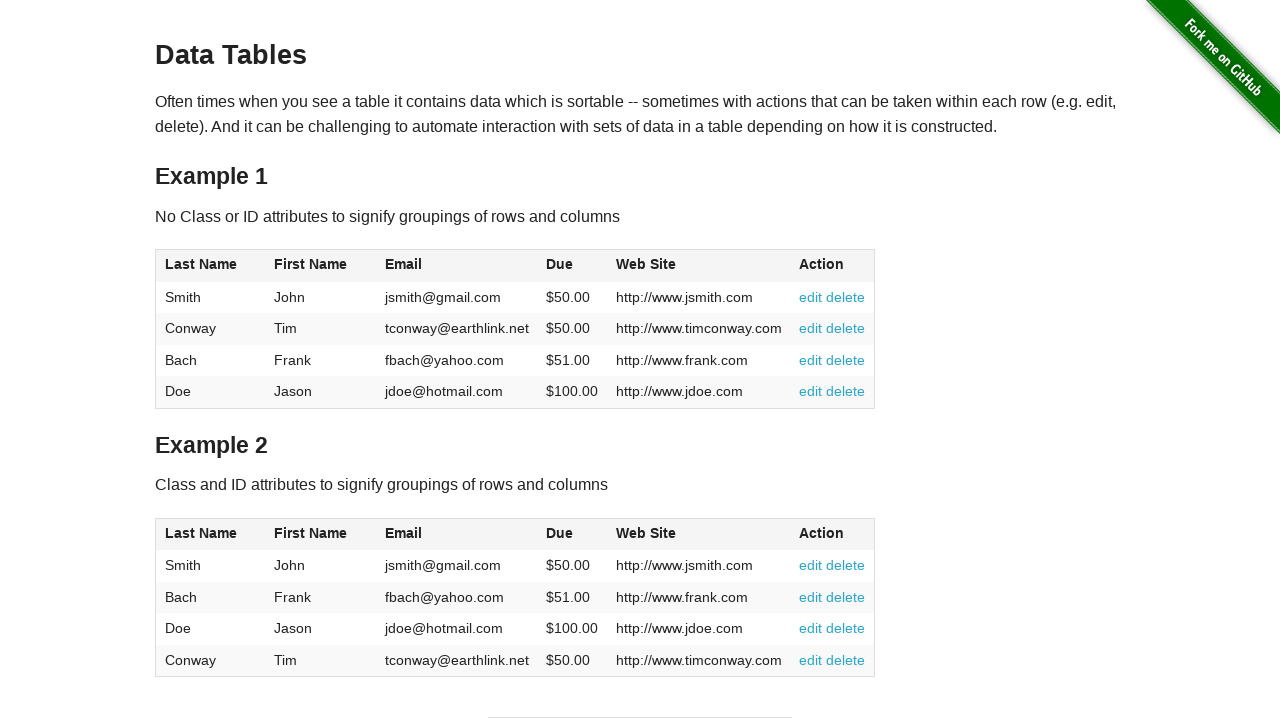